Tests navigation to the account creation page by clicking the "Join now" link

Starting URL: https://www.starbucks.com

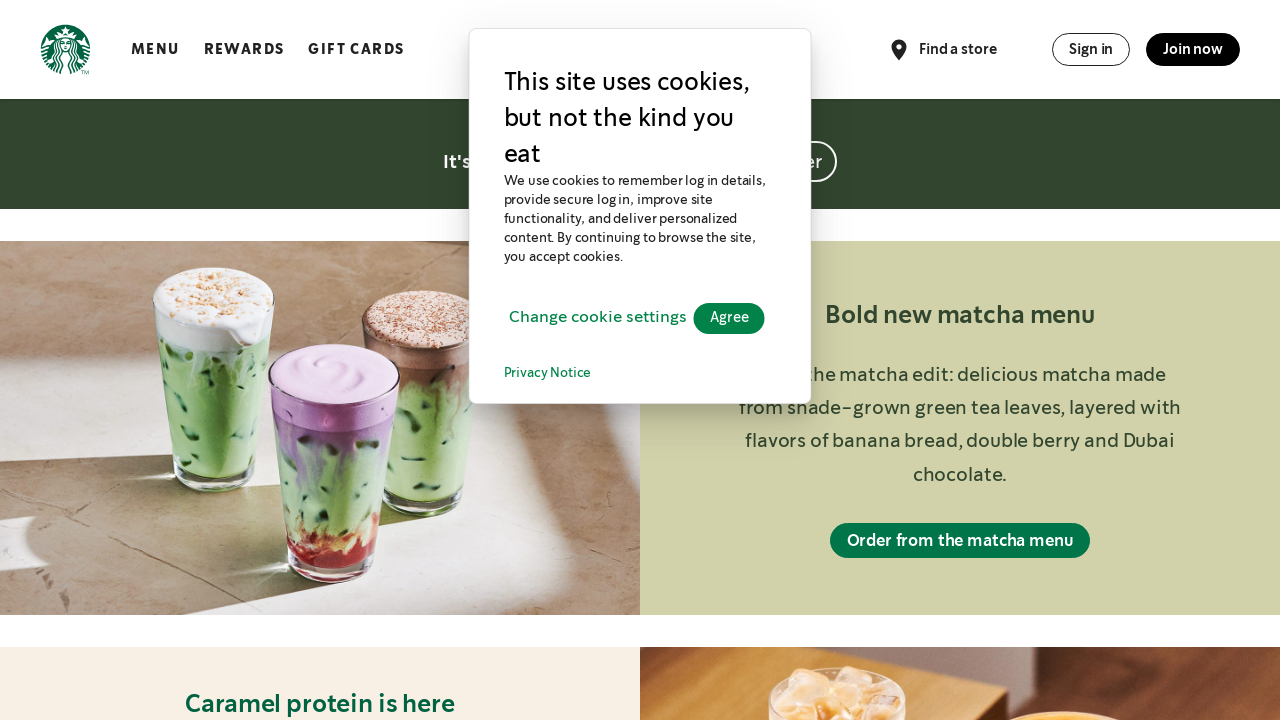

Clicked 'Join now' link to navigate to account creation page at (1193, 49) on xpath=//*[contains(text(), 'Join now')]
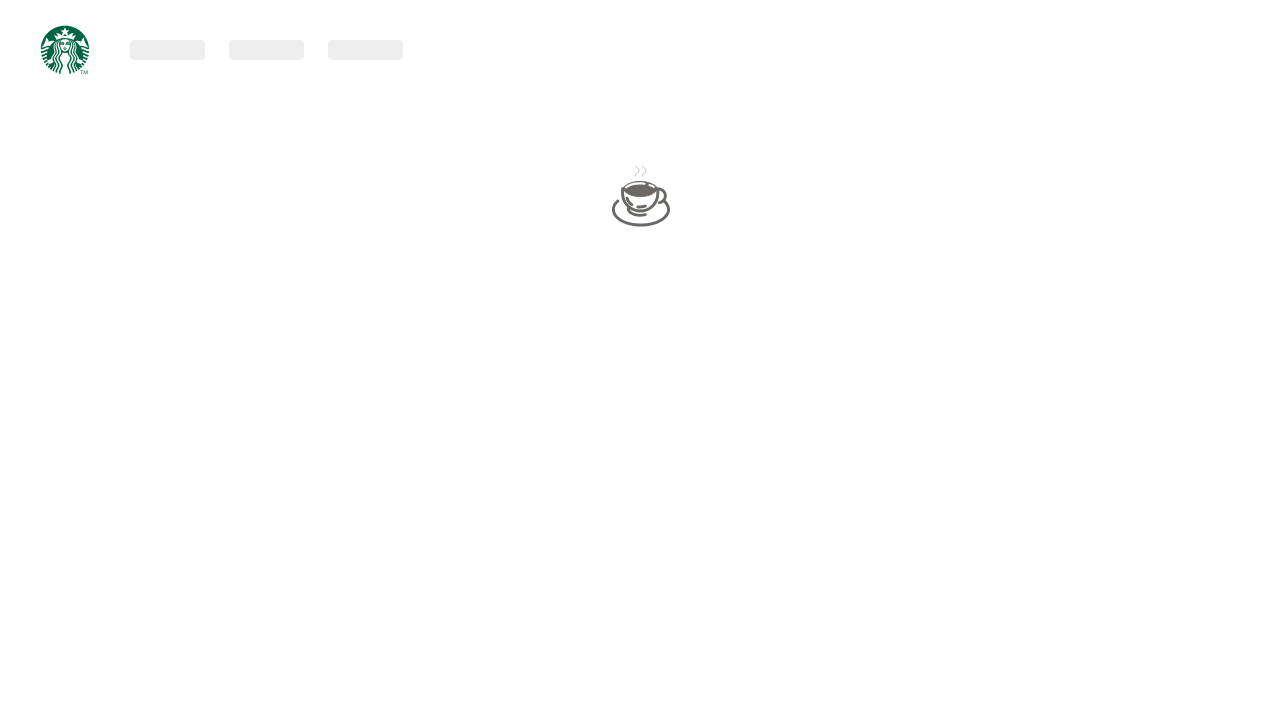

Verified successful navigation to account creation page
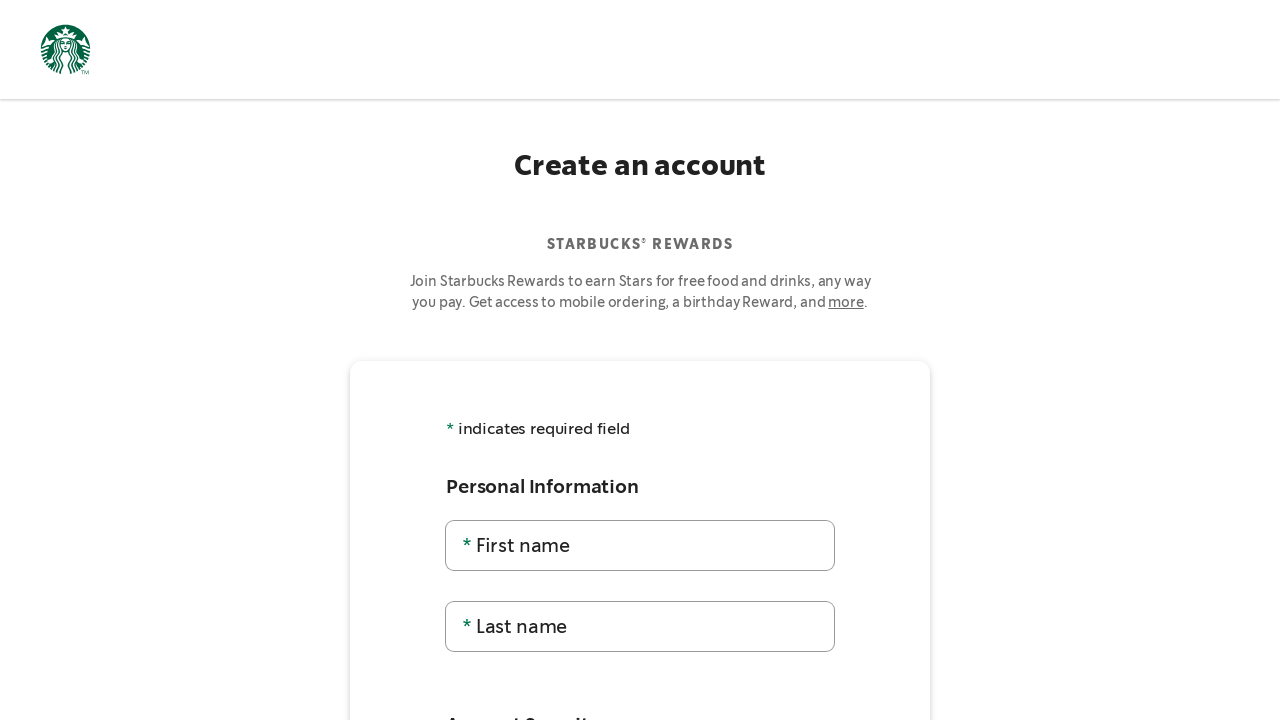

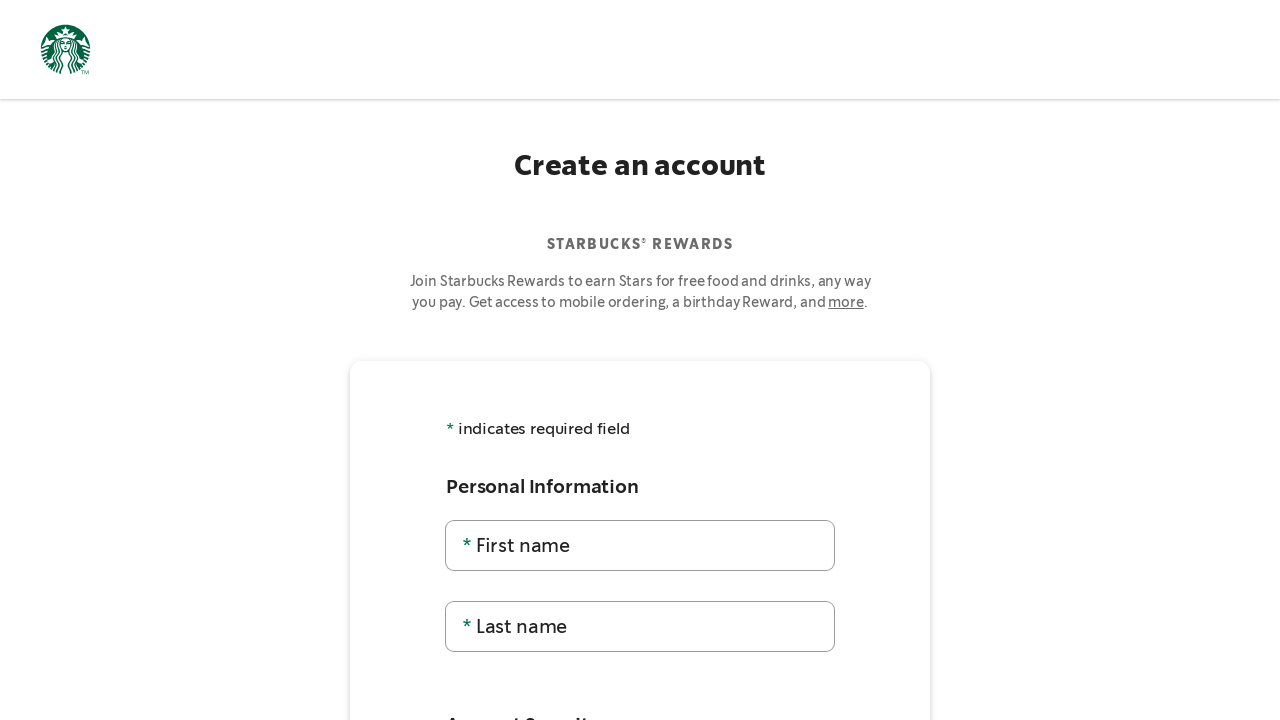